Tests double-click functionality by double-clicking a button and verifying the confirmation message appears

Starting URL: https://demoqa.com/buttons

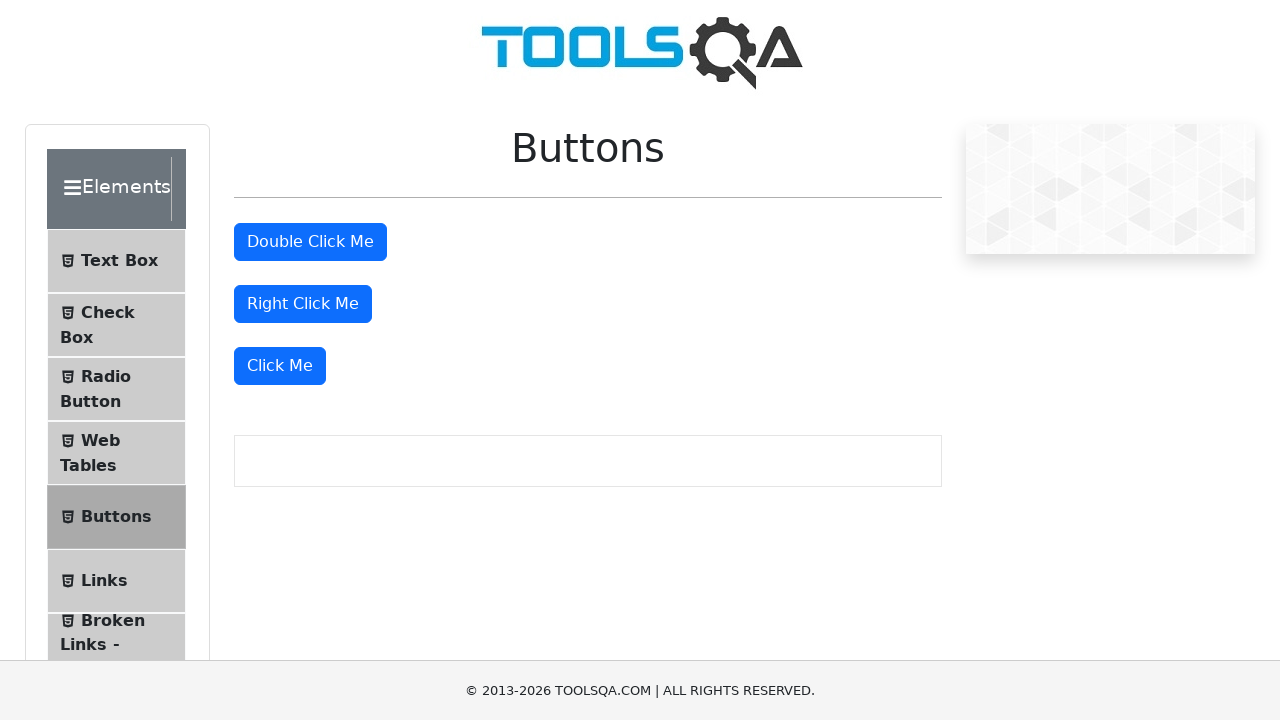

Double-clicked the 'Double Click Me' button at (310, 242) on #doubleClickBtn
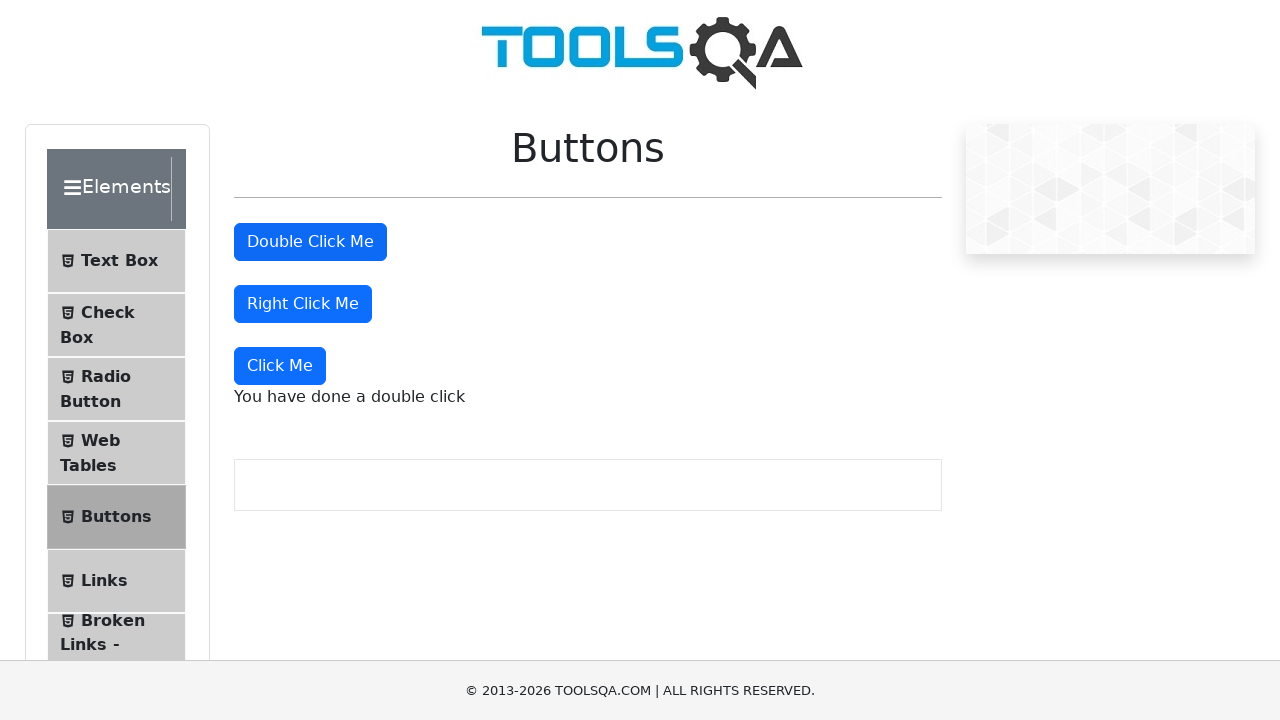

Verified double-click confirmation message appeared
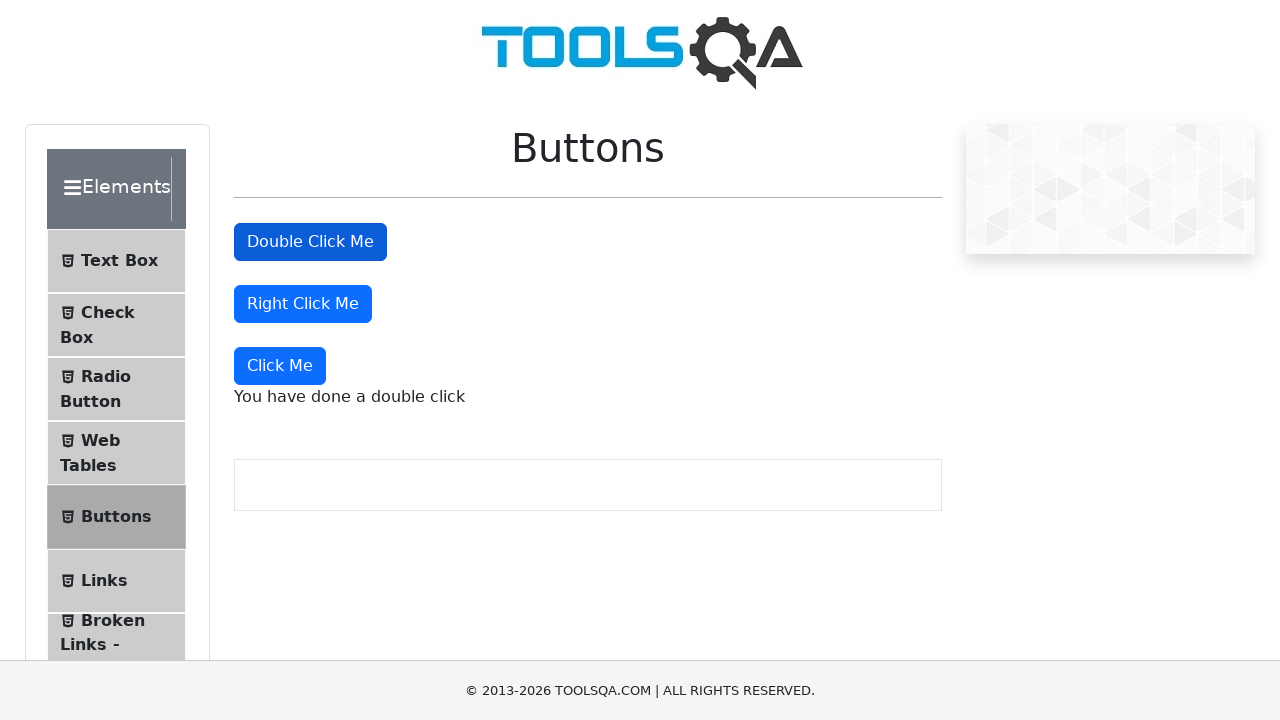

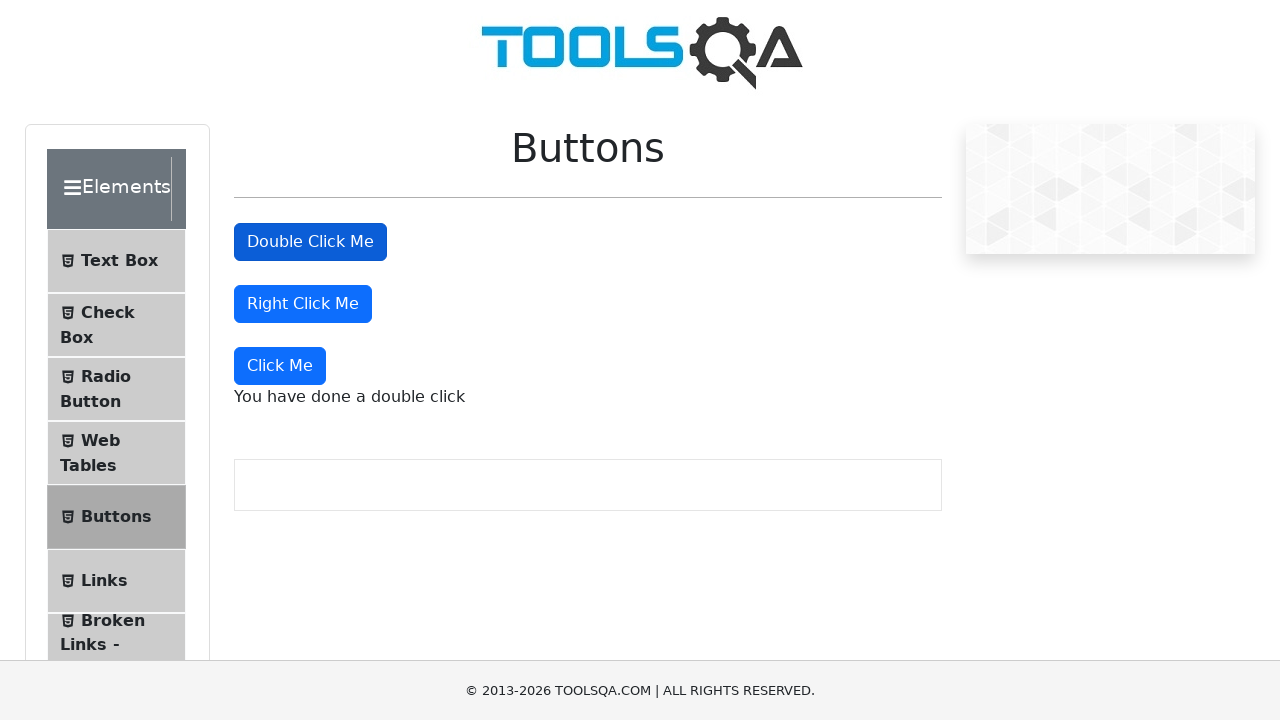